Tests e-commerce cart functionality by adding specific vegetable items (Cucumber, Brocolli, Carrot) to cart, proceeding to checkout, and applying a promo code

Starting URL: https://rahulshettyacademy.com/seleniumPractise/#/

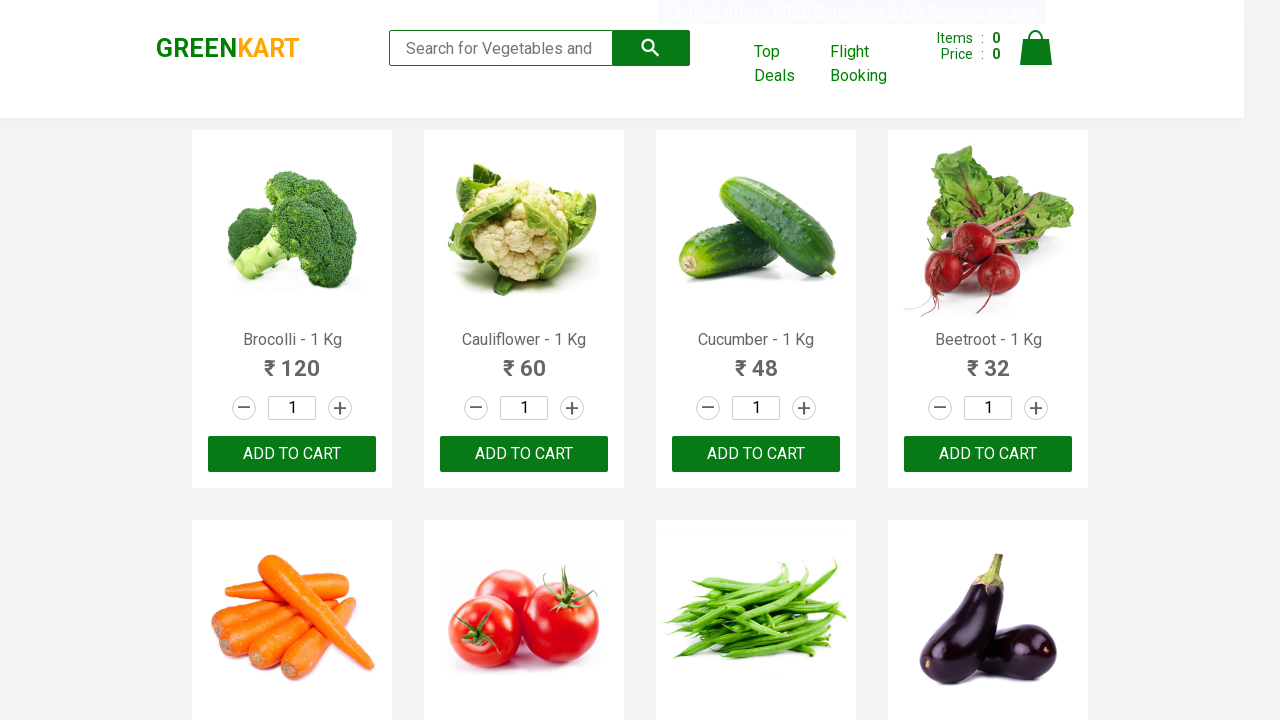

Waited for product names to load on the page
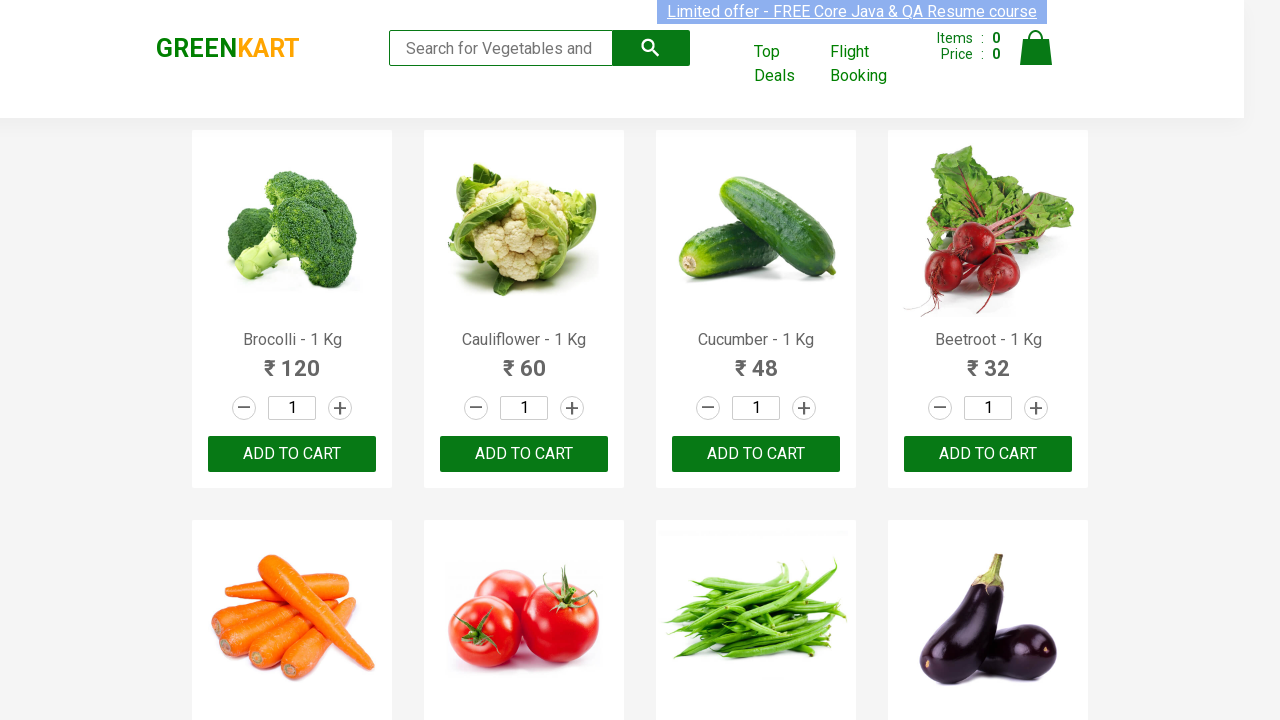

Retrieved all product elements from the page
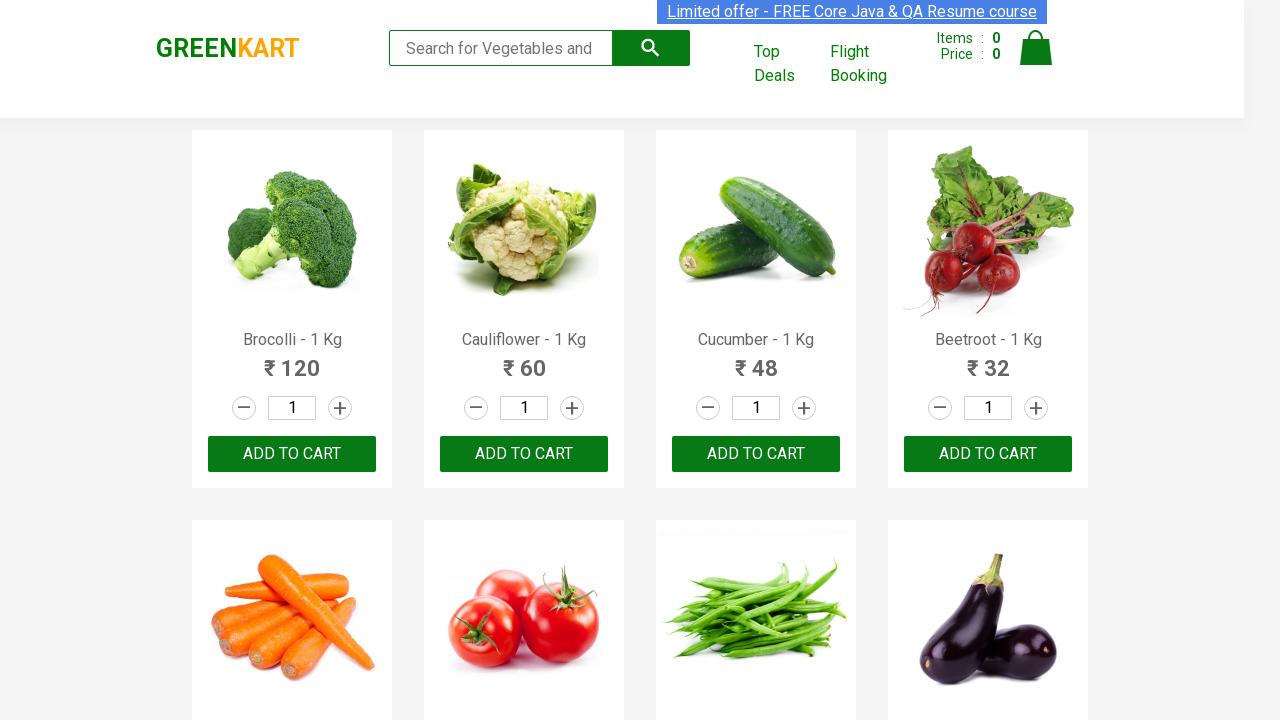

Added 'Brocolli' to cart at (292, 454) on xpath=//div[@class='product-action']/button >> nth=0
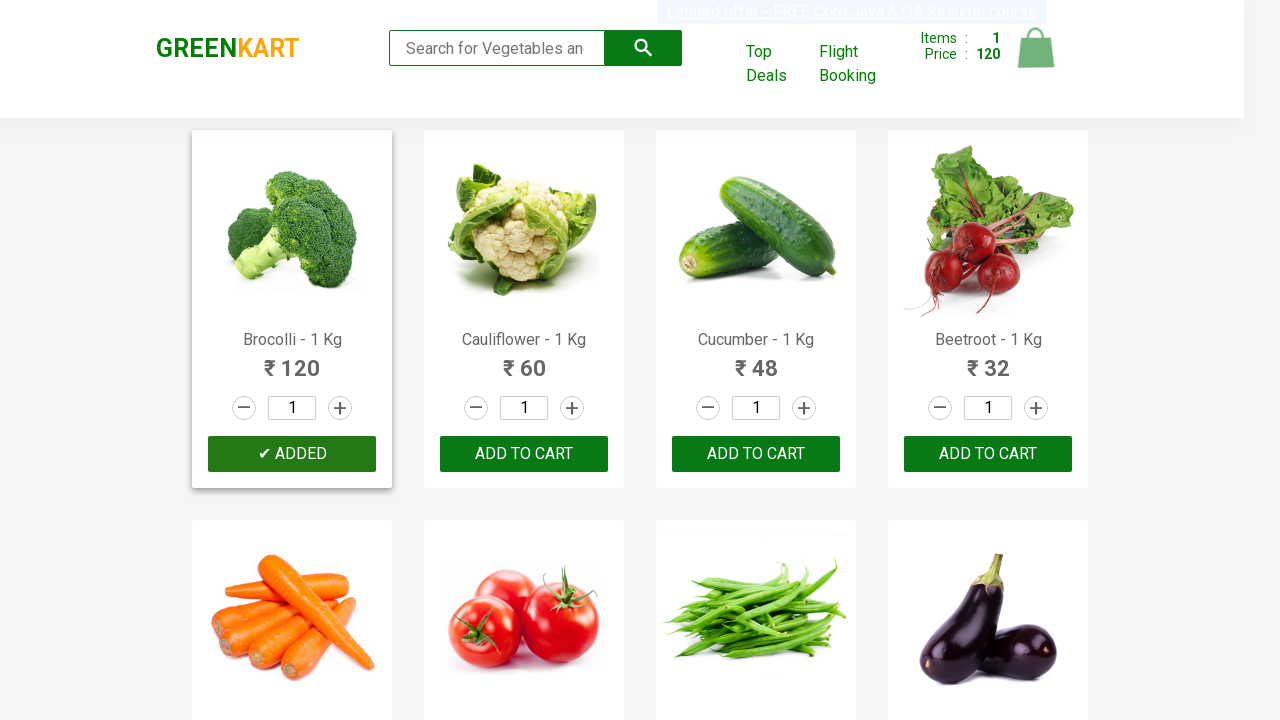

Added 'Cucumber' to cart at (756, 454) on xpath=//div[@class='product-action']/button >> nth=2
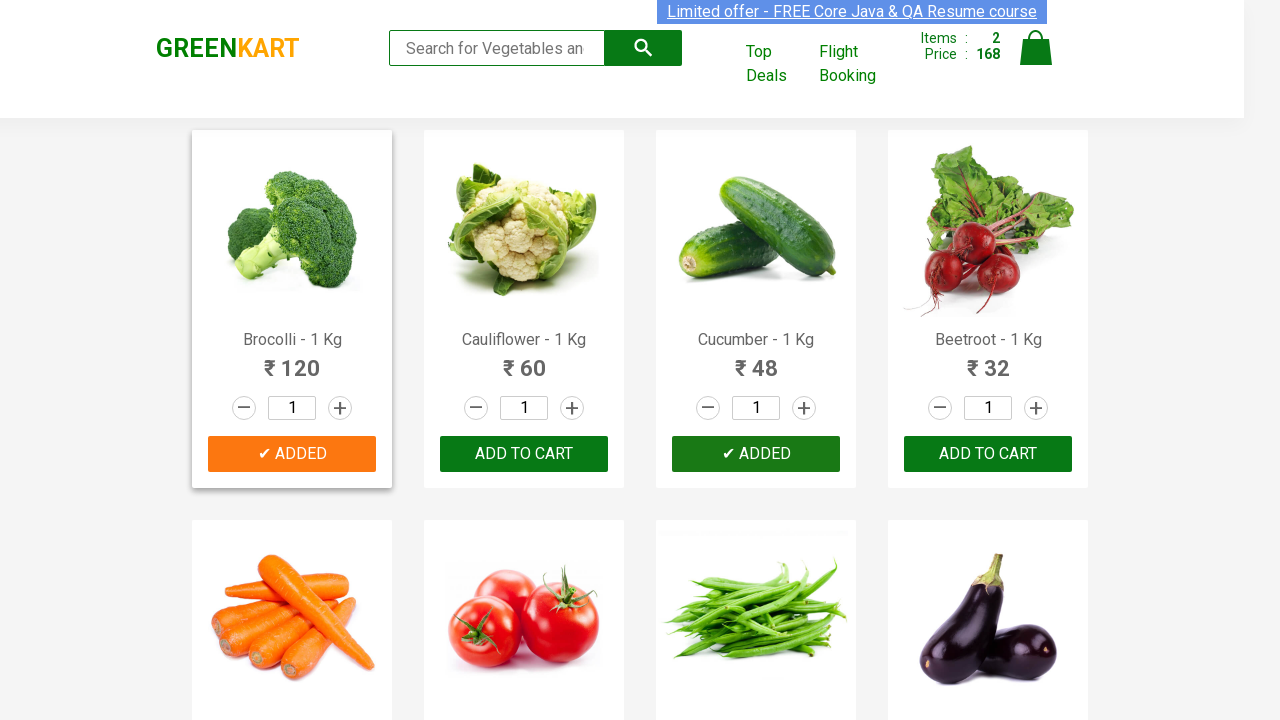

Added 'Carrot' to cart at (292, 360) on xpath=//div[@class='product-action']/button >> nth=4
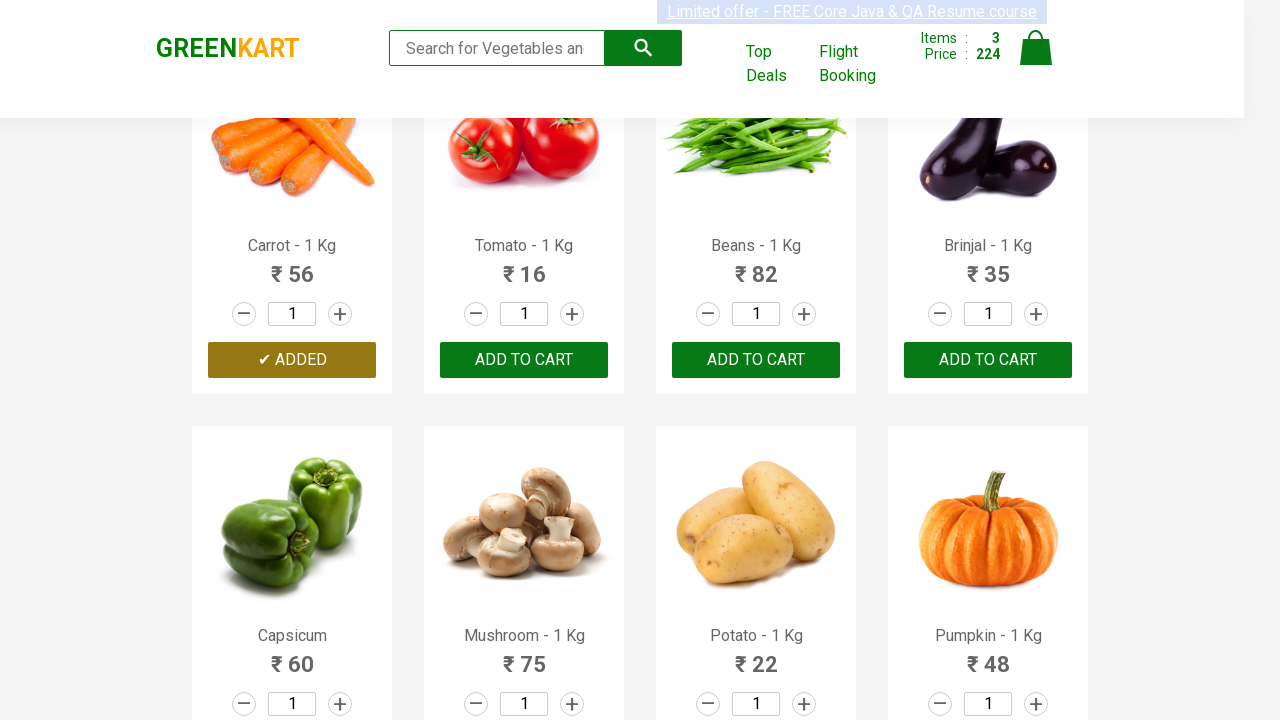

Clicked on cart icon to view cart at (1036, 48) on img[alt='Cart']
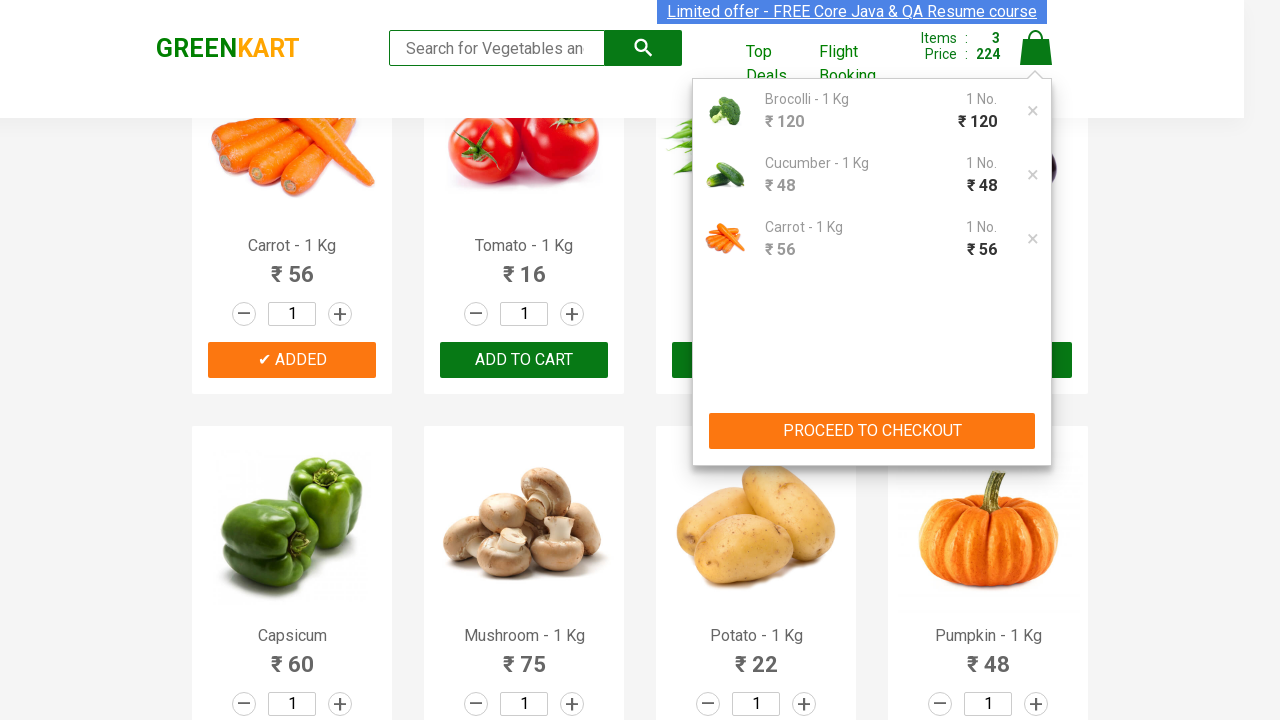

Clicked proceed to checkout button at (872, 431) on div[class='cart-preview active'] button[type='button']
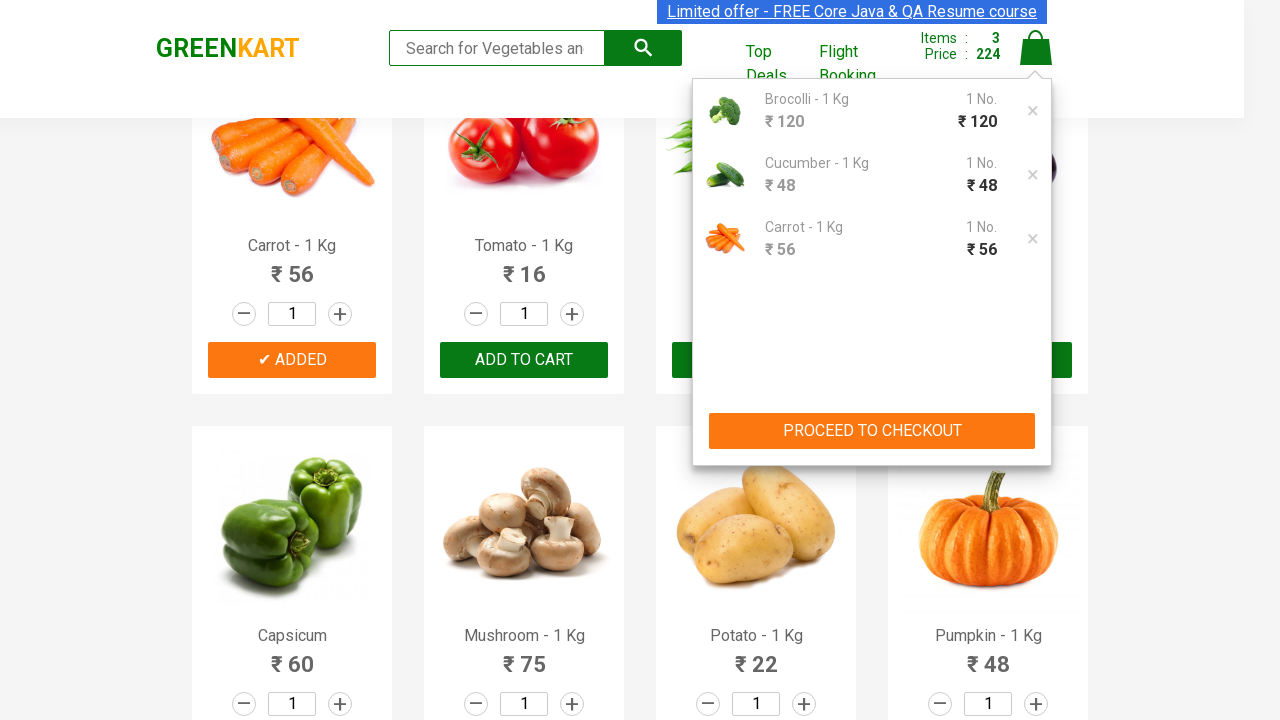

Entered promo code 'rahulshettyacademy' on input.promoCode
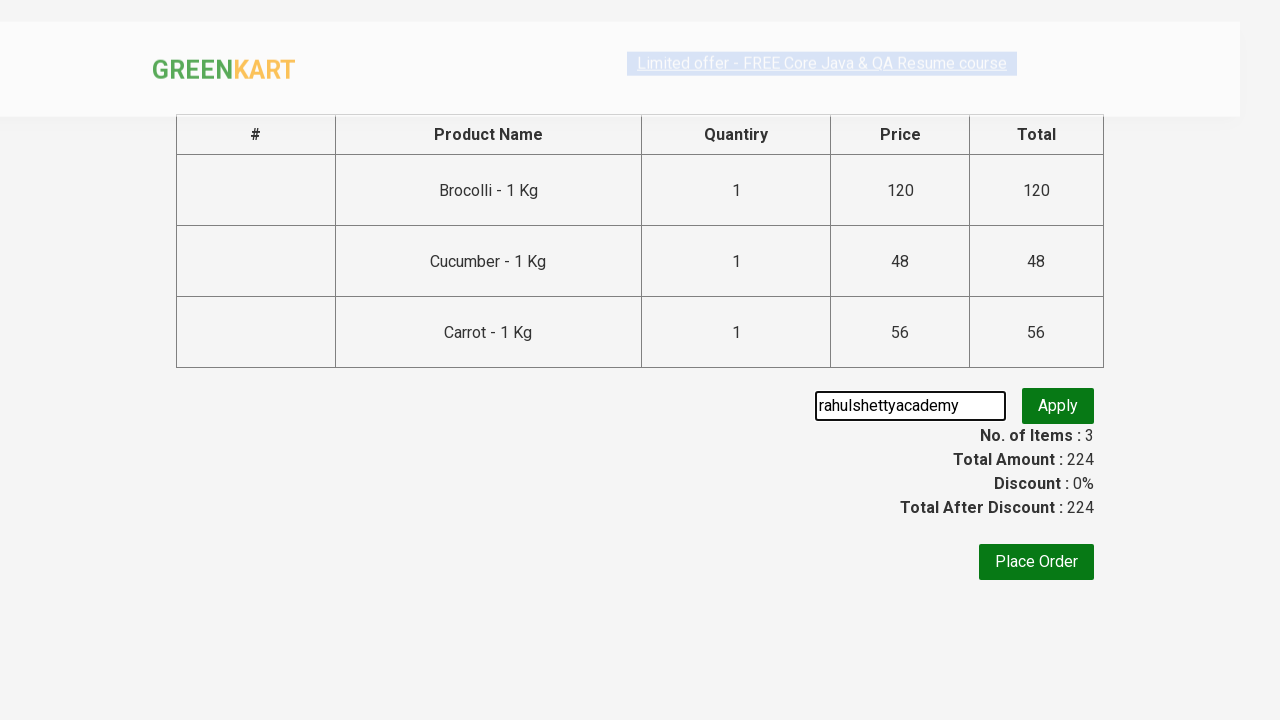

Clicked apply promo button at (1058, 406) on xpath=//button[@class='promoBtn']
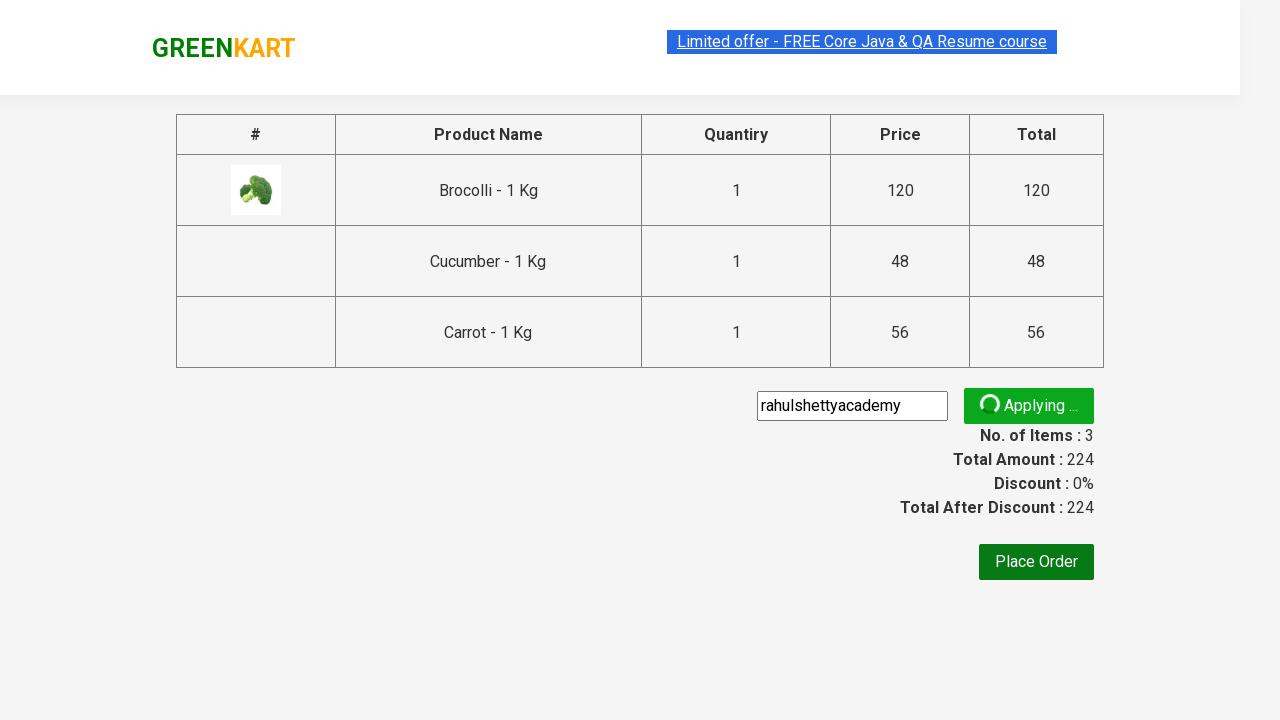

Promo code result appeared on the page
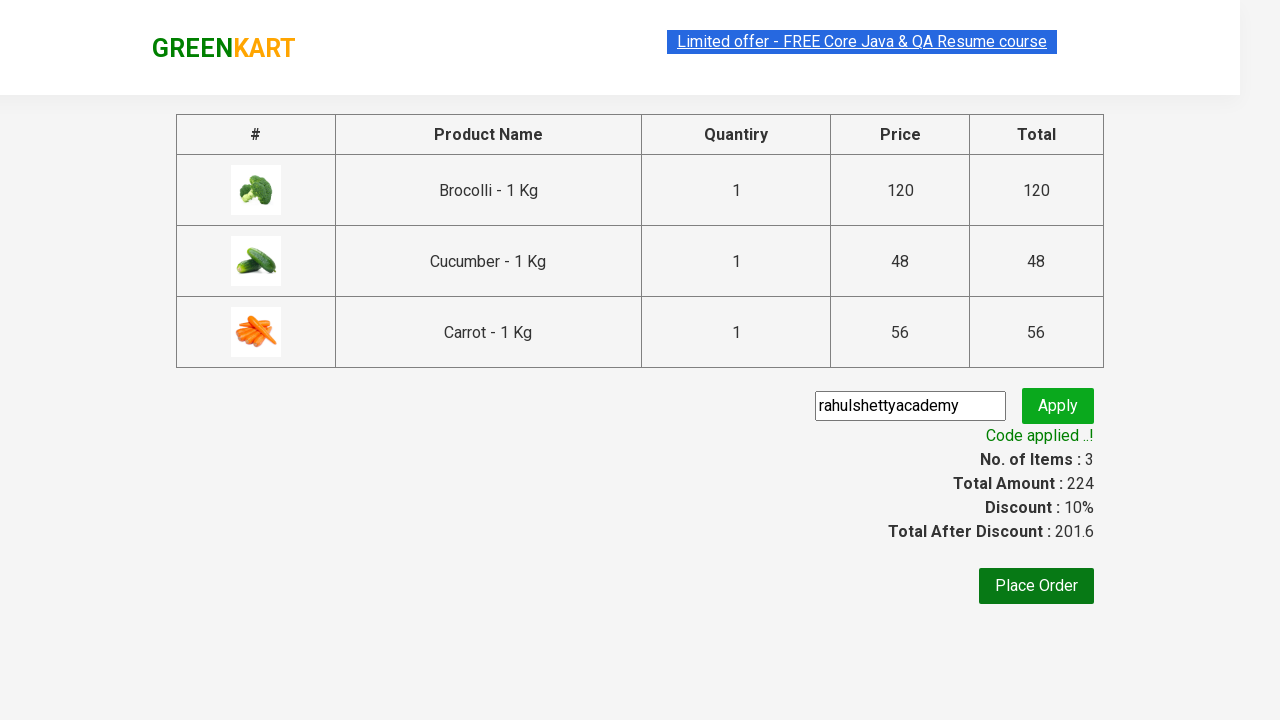

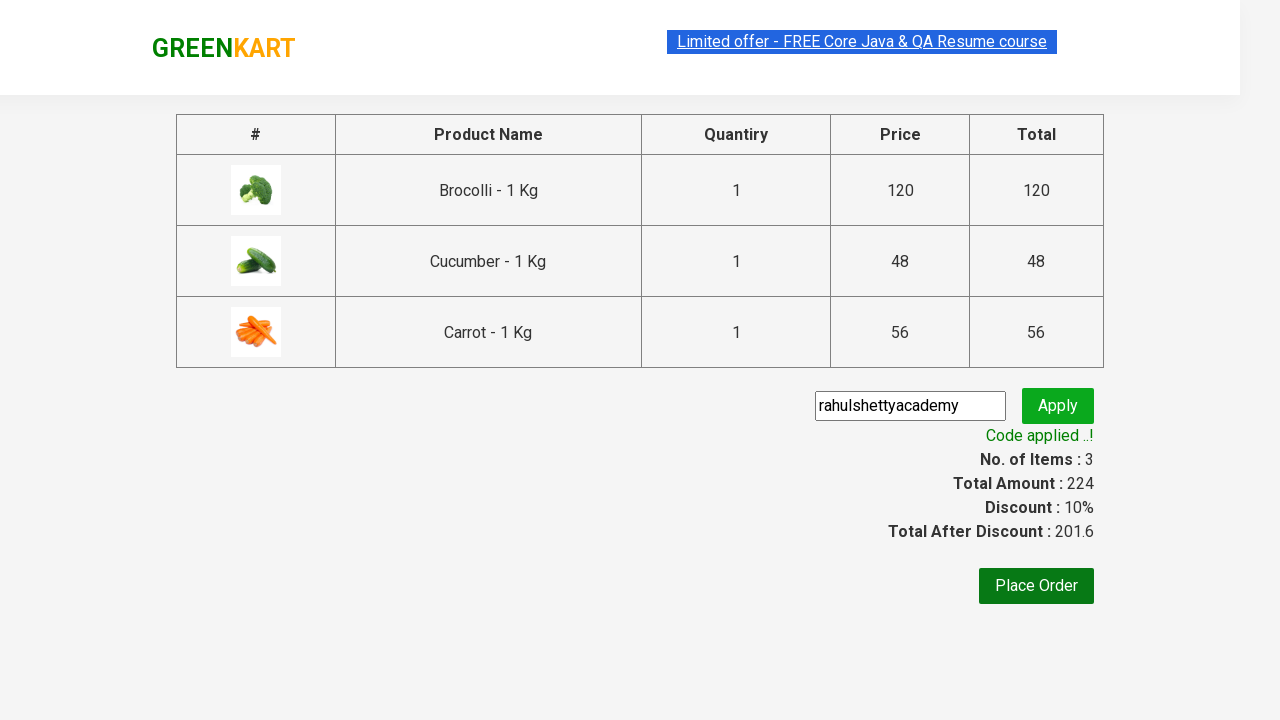